Navigates to OrangeHRM login page and validates that the login form is displayed by checking for the "Login" heading

Starting URL: https://opensource-demo.orangehrmlive.com/web/index.php/auth/login

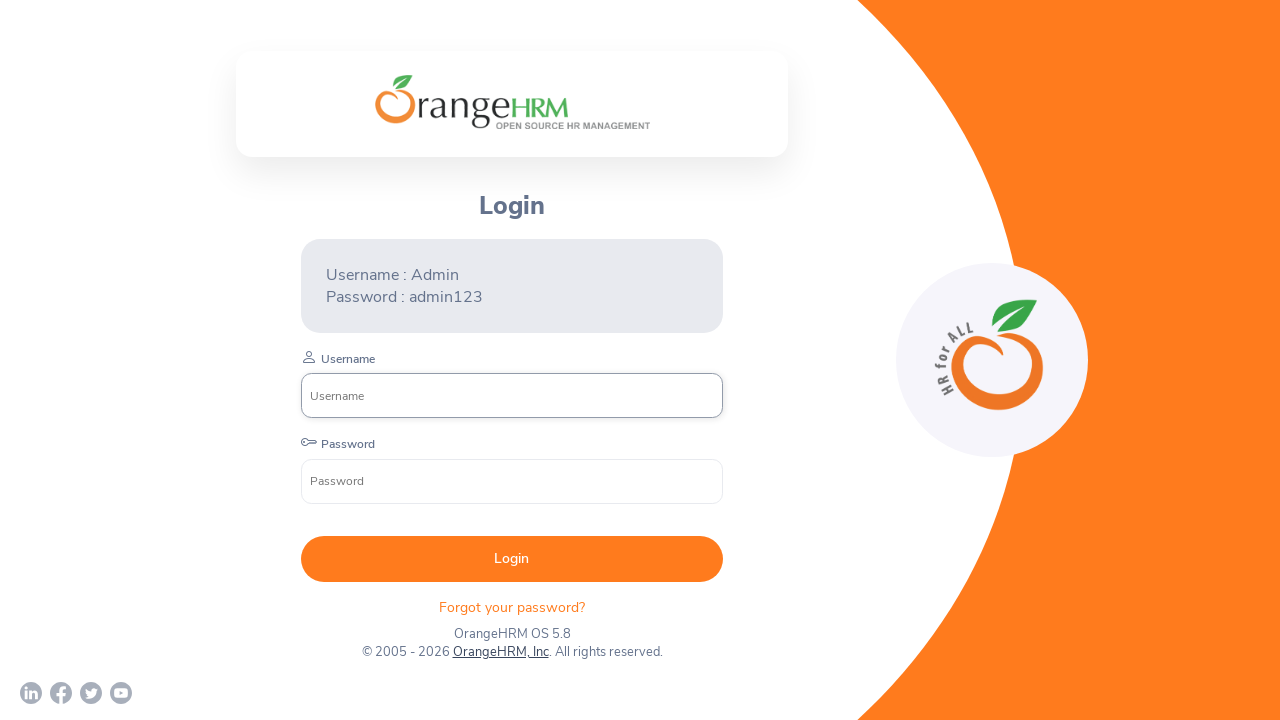

Navigated to OrangeHRM login page
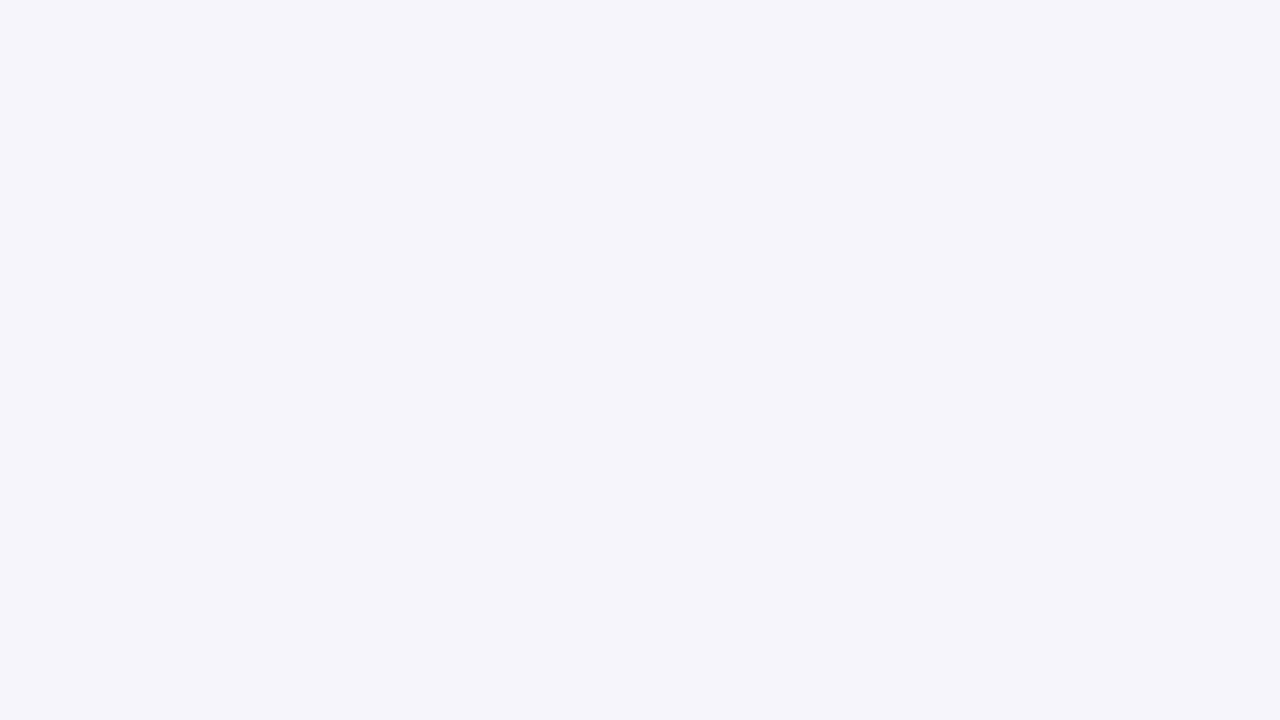

Login form loaded - h5 heading element appeared
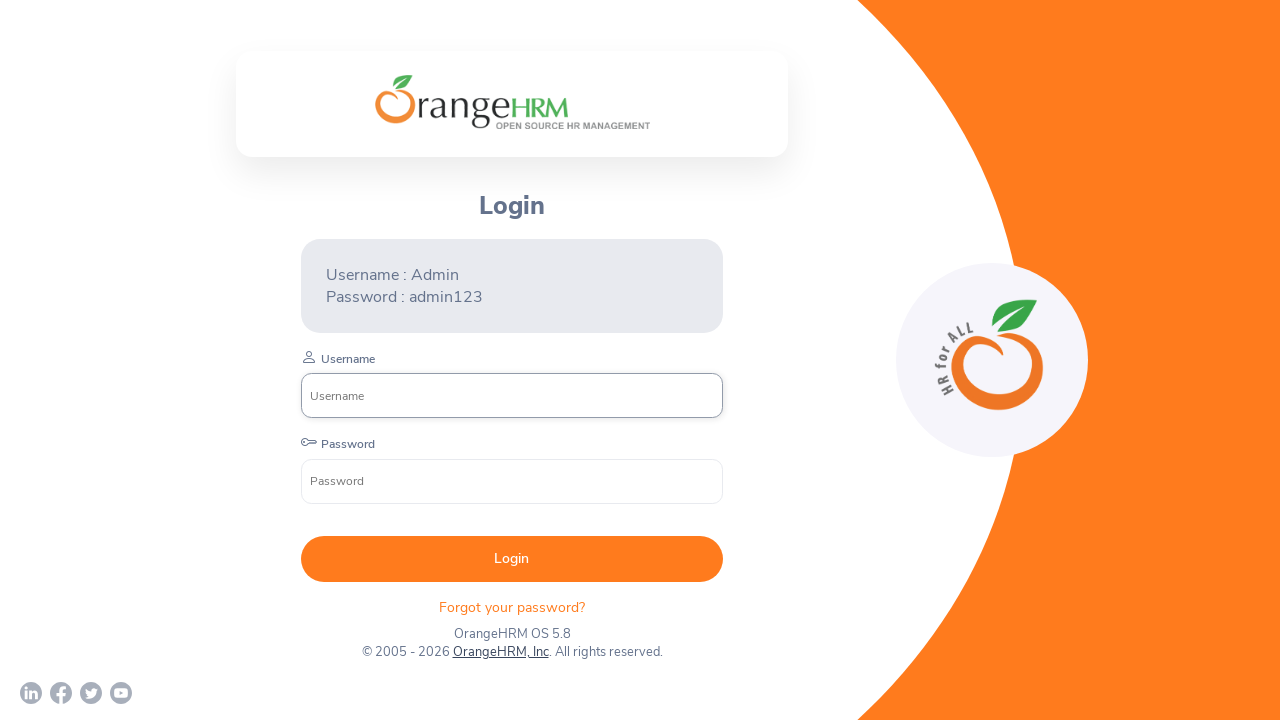

Located the first h5 heading element
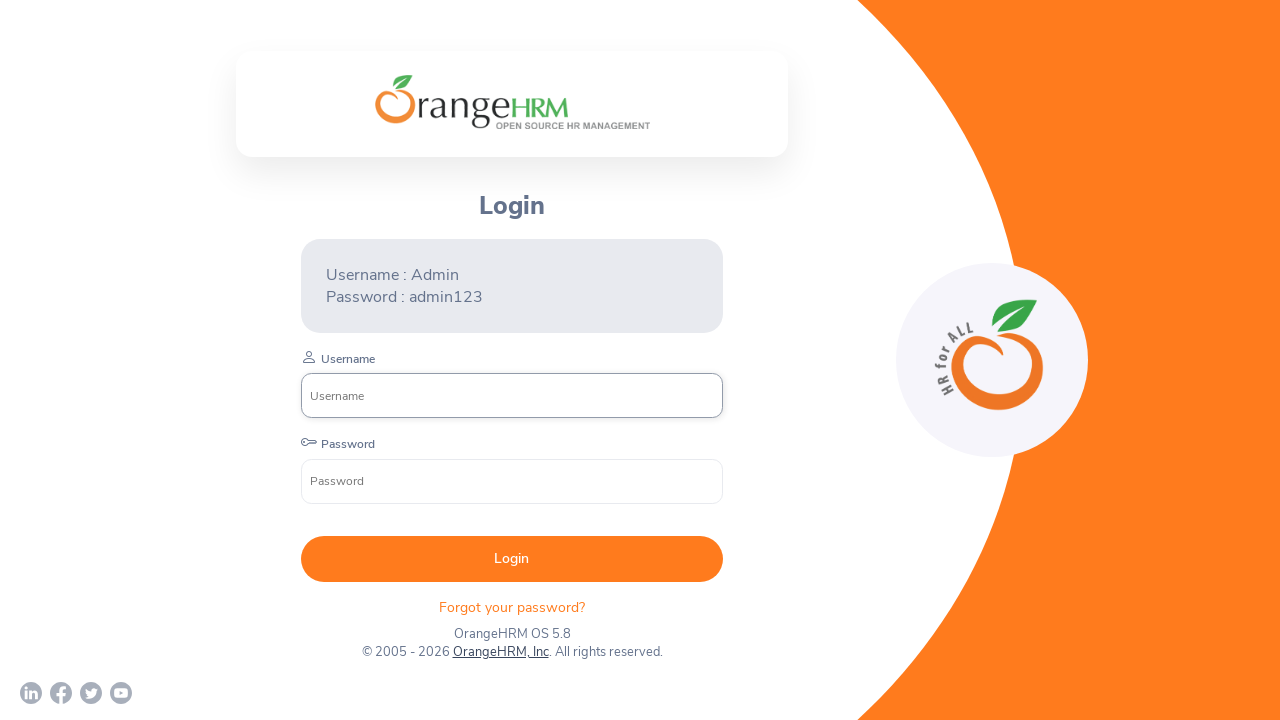

Verified that the login form heading displays 'Login' text
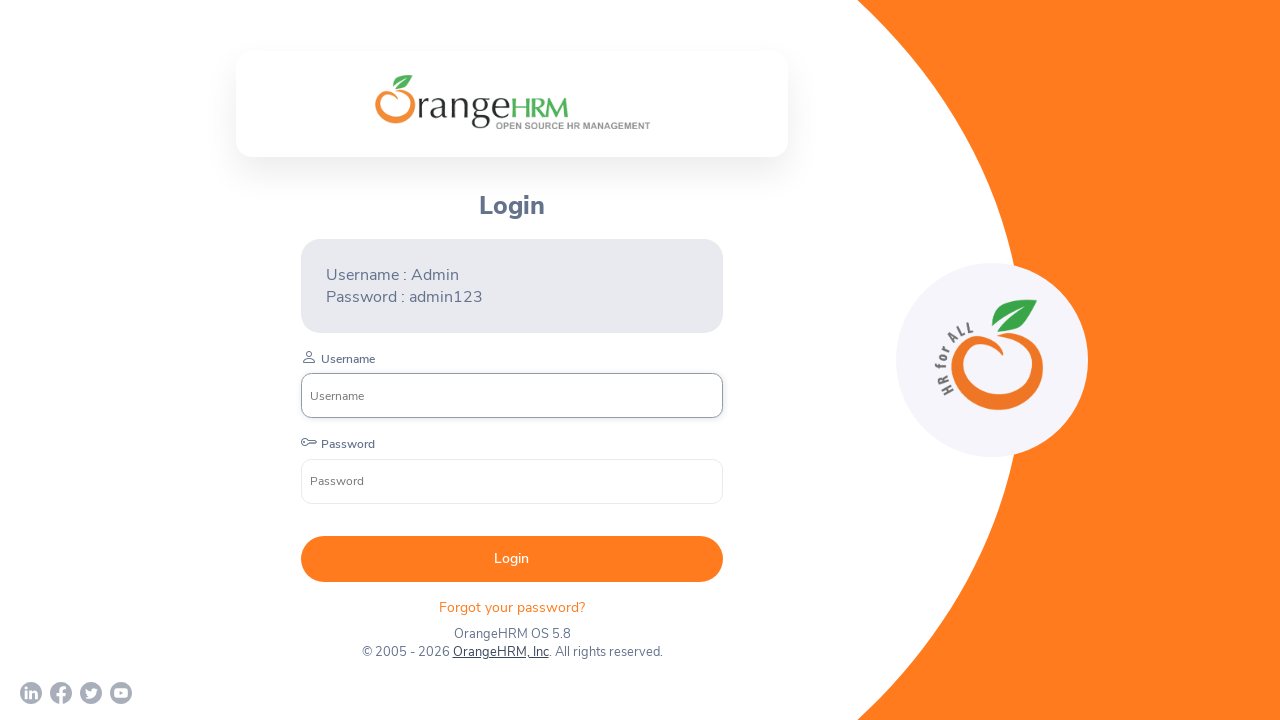

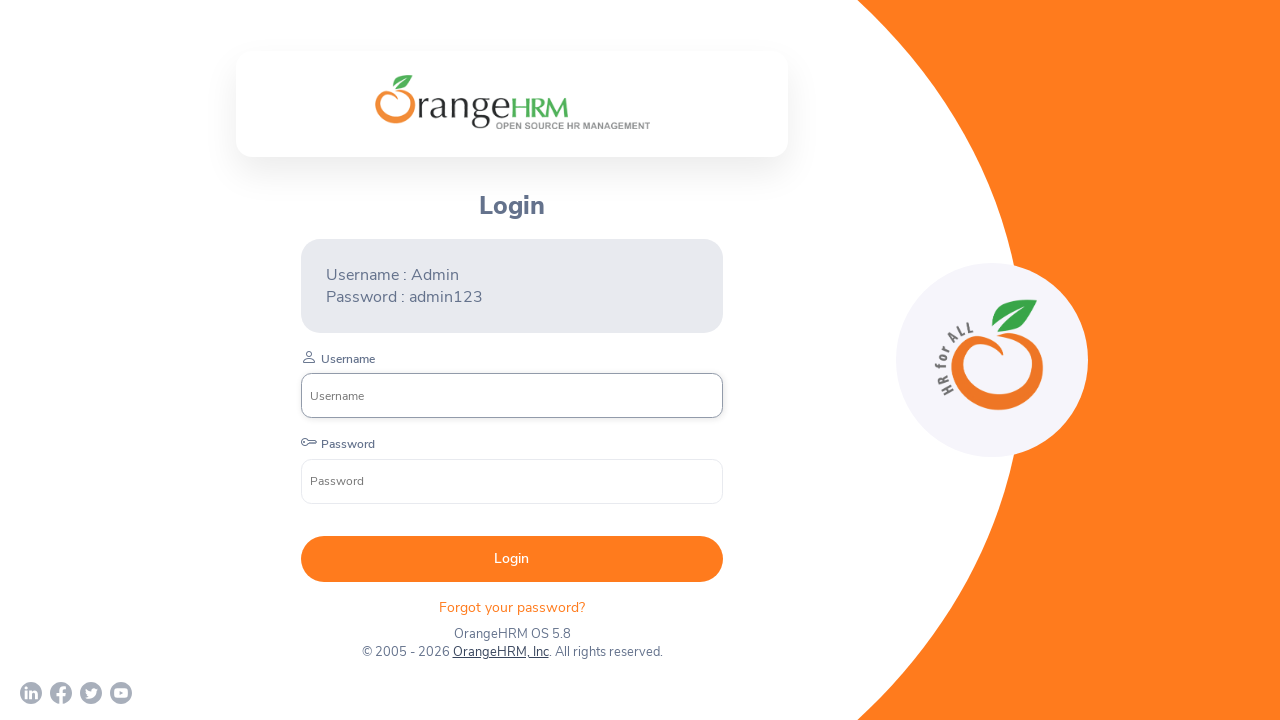